Tests JavaScript confirmation alert by clicking a button to trigger it, verifying the alert text, and accepting the confirmation

Starting URL: https://v1.training-support.net/selenium/javascript-alerts

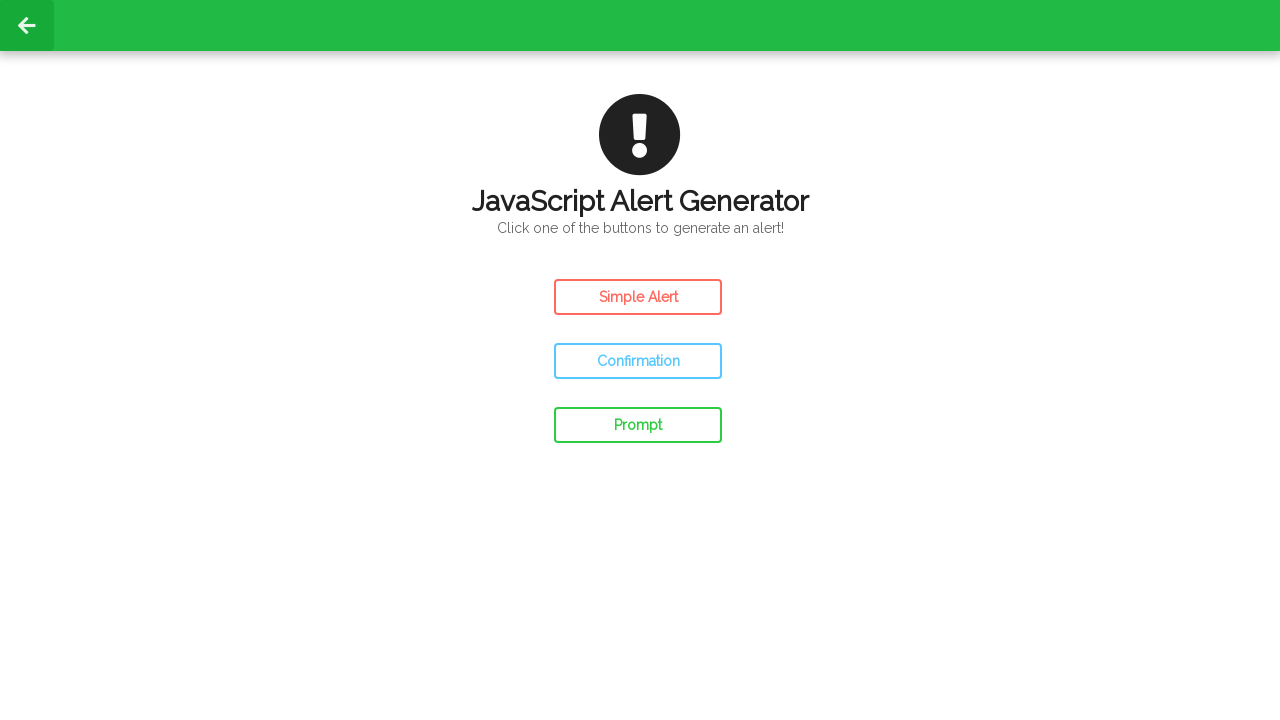

Clicked confirm button to trigger JavaScript alert at (638, 361) on #confirm
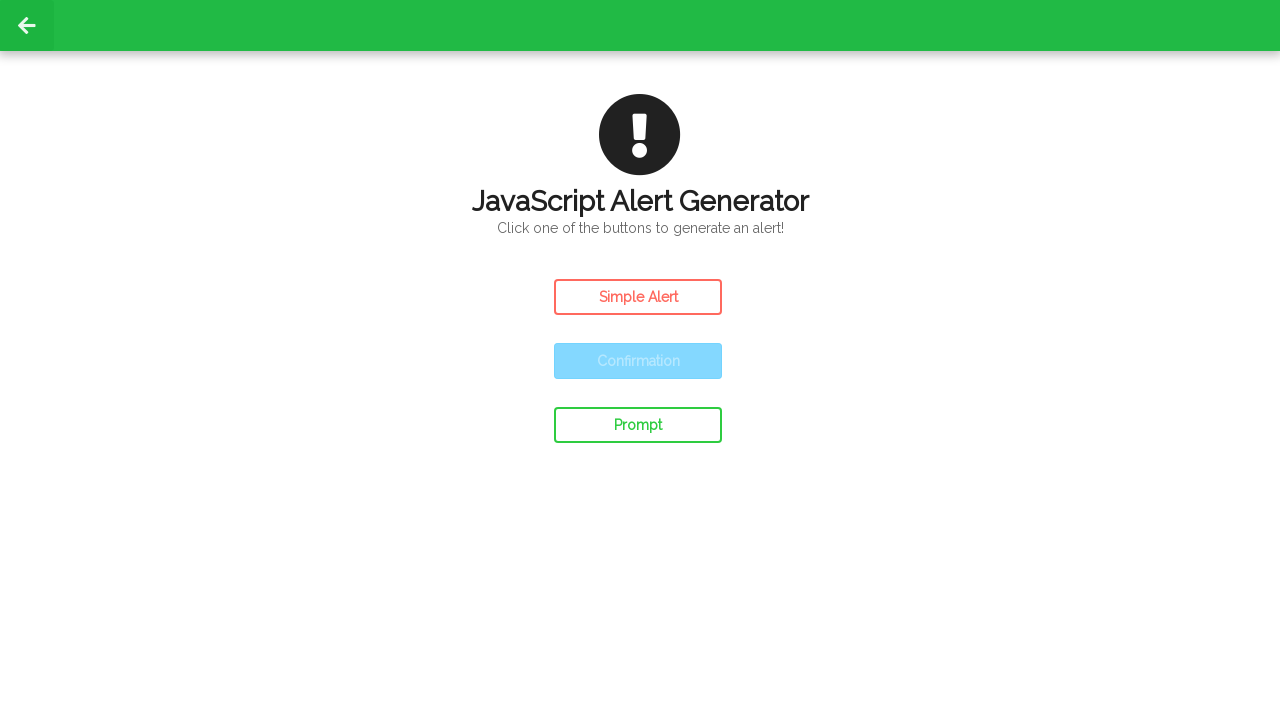

Set up dialog handler to accept confirmation alert
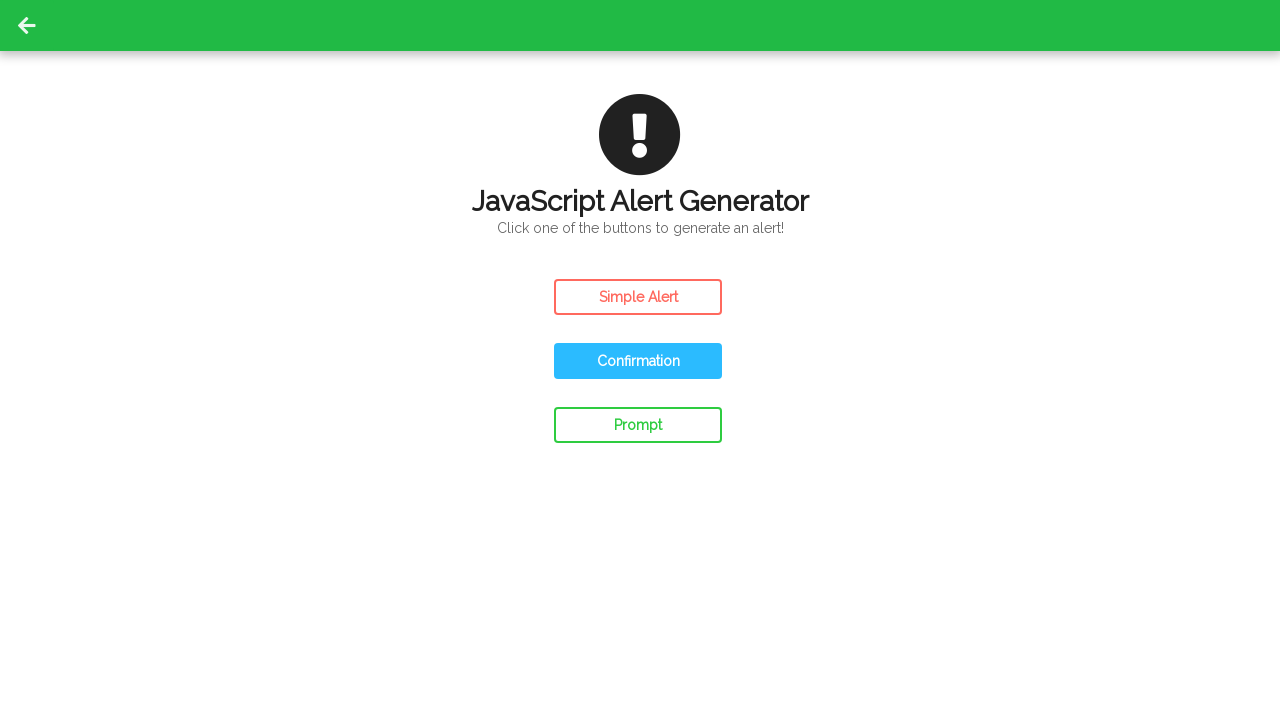

Waited for alert to be processed
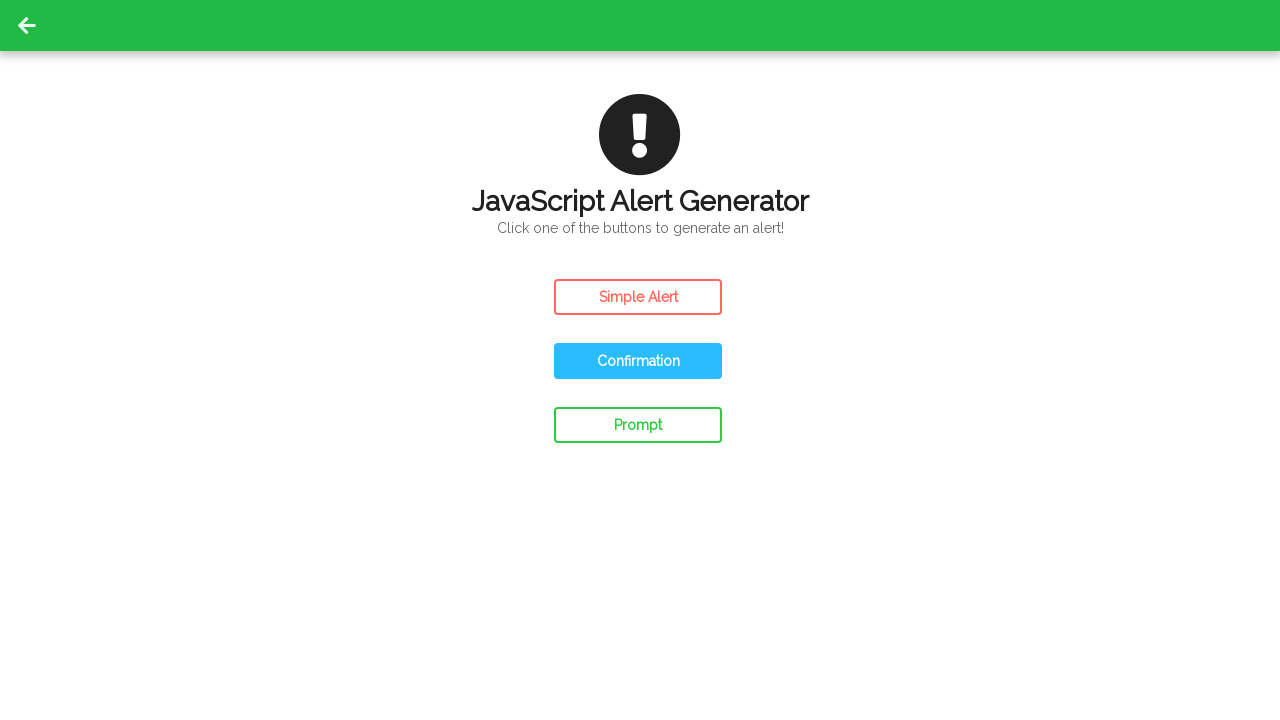

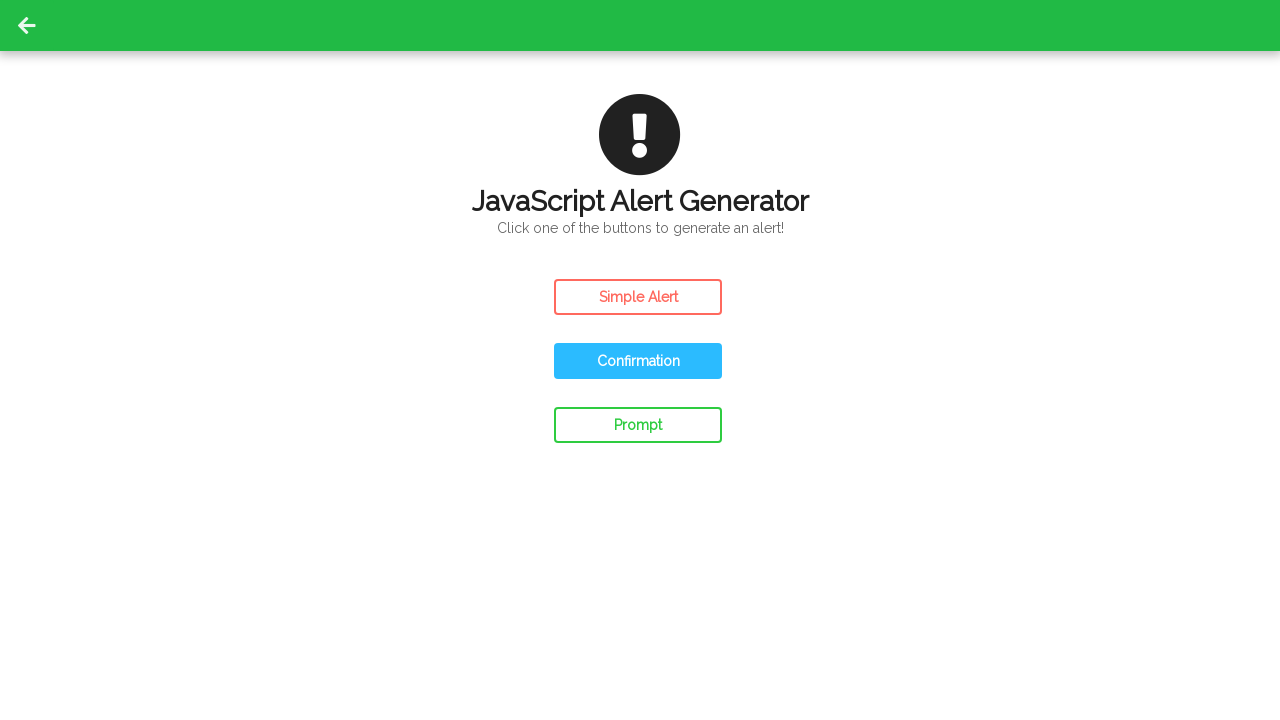